Tests navigation from the Training Support homepage to the About Us page by clicking the About Us link and verifying the page heading.

Starting URL: https://training-support.net

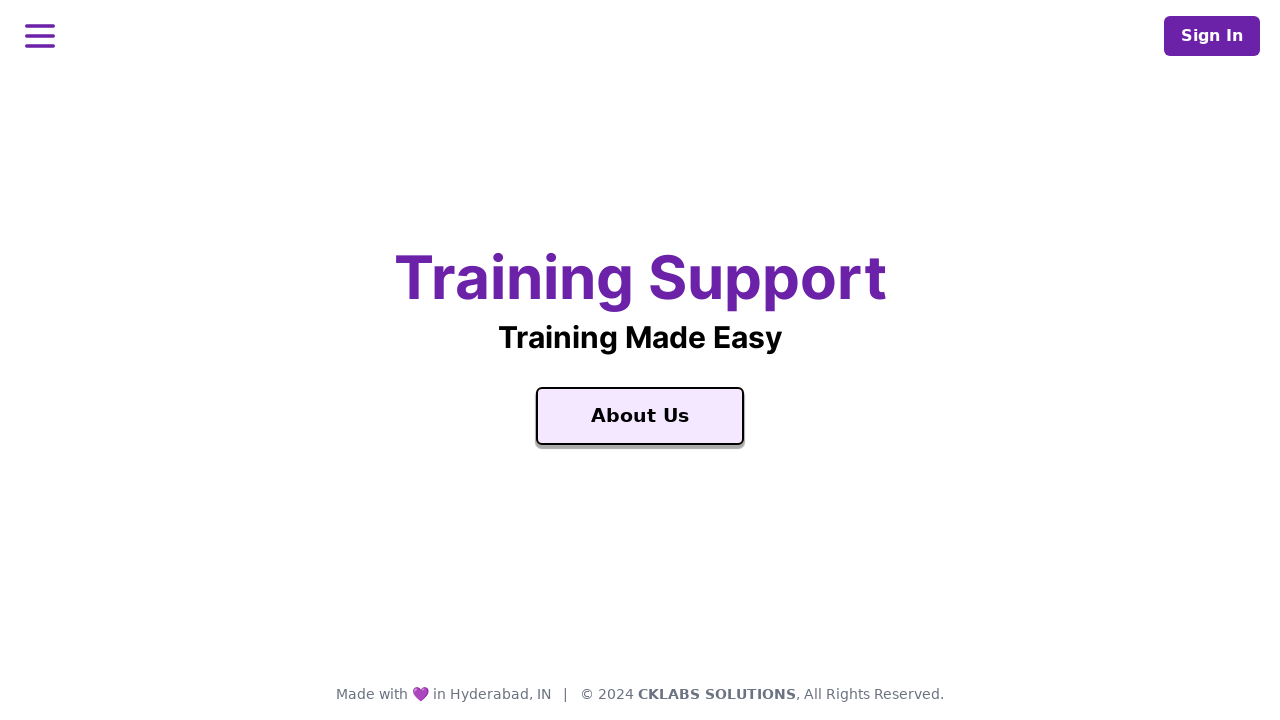

Waited for homepage to load (domcontentloaded)
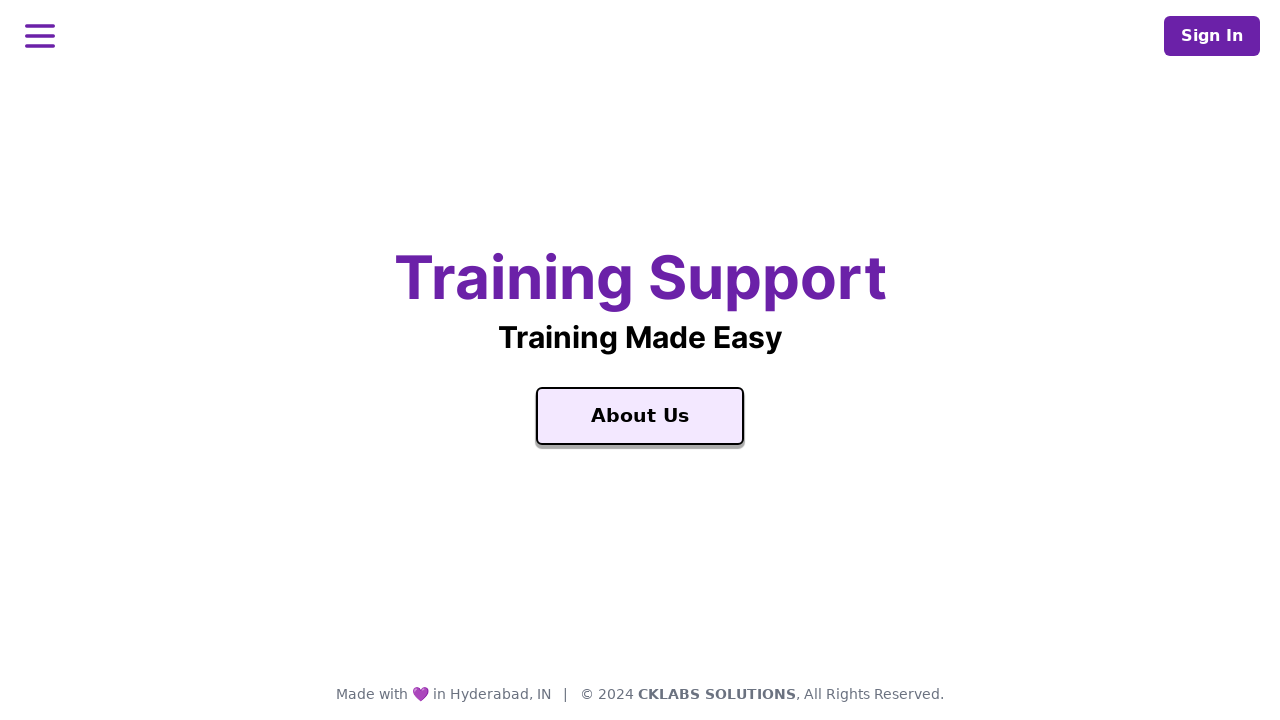

Clicked the About Us link at (640, 416) on a:text('About Us')
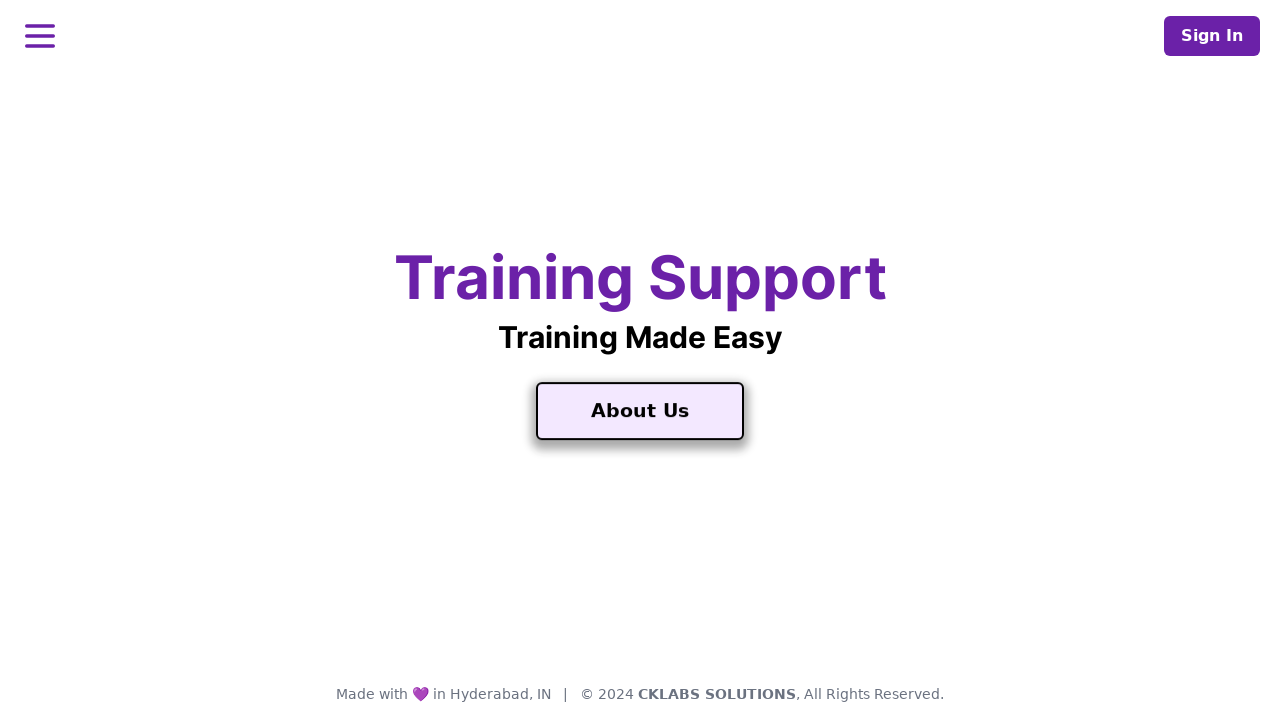

About Us page loaded - h1.text-center selector found
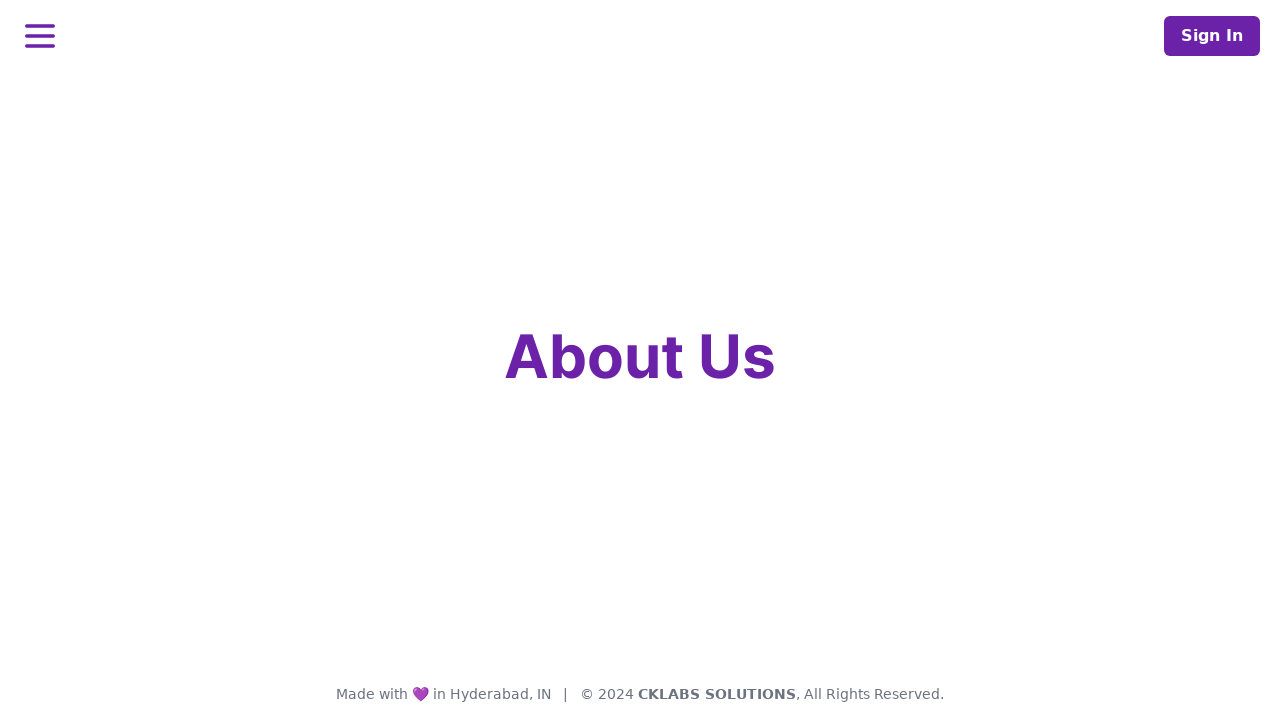

Retrieved heading text content
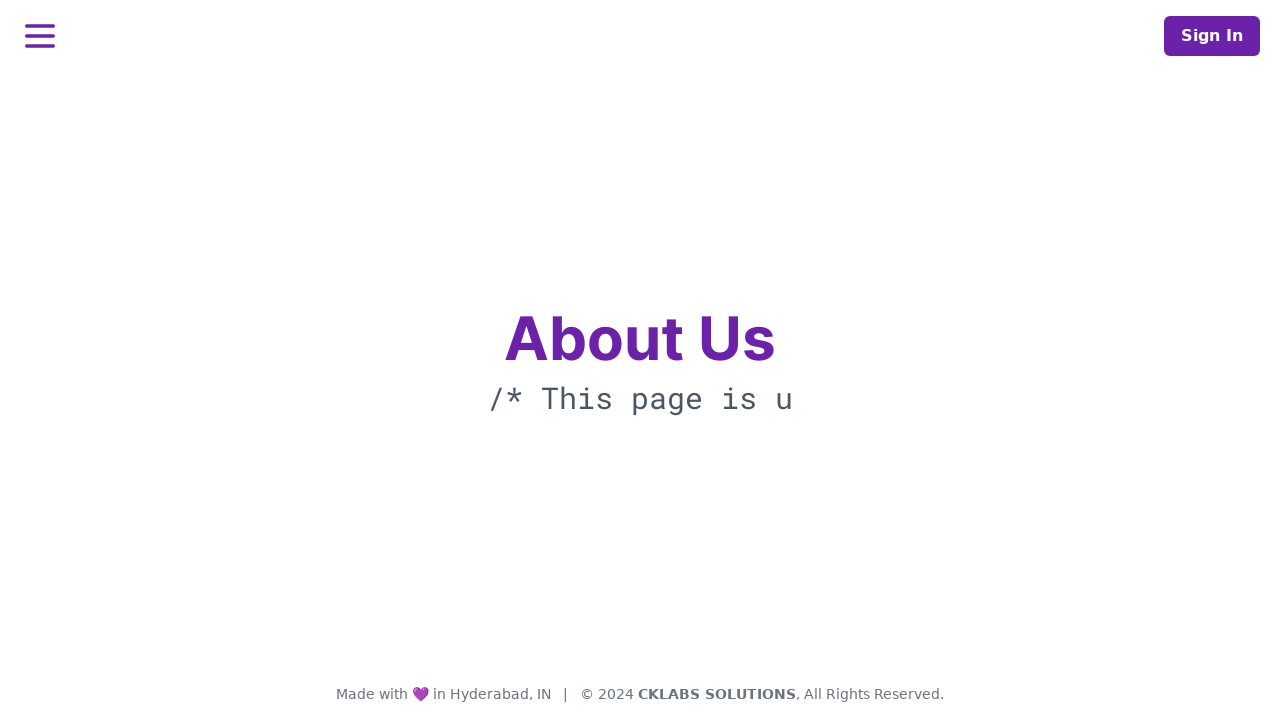

Verified page heading is 'About Us'
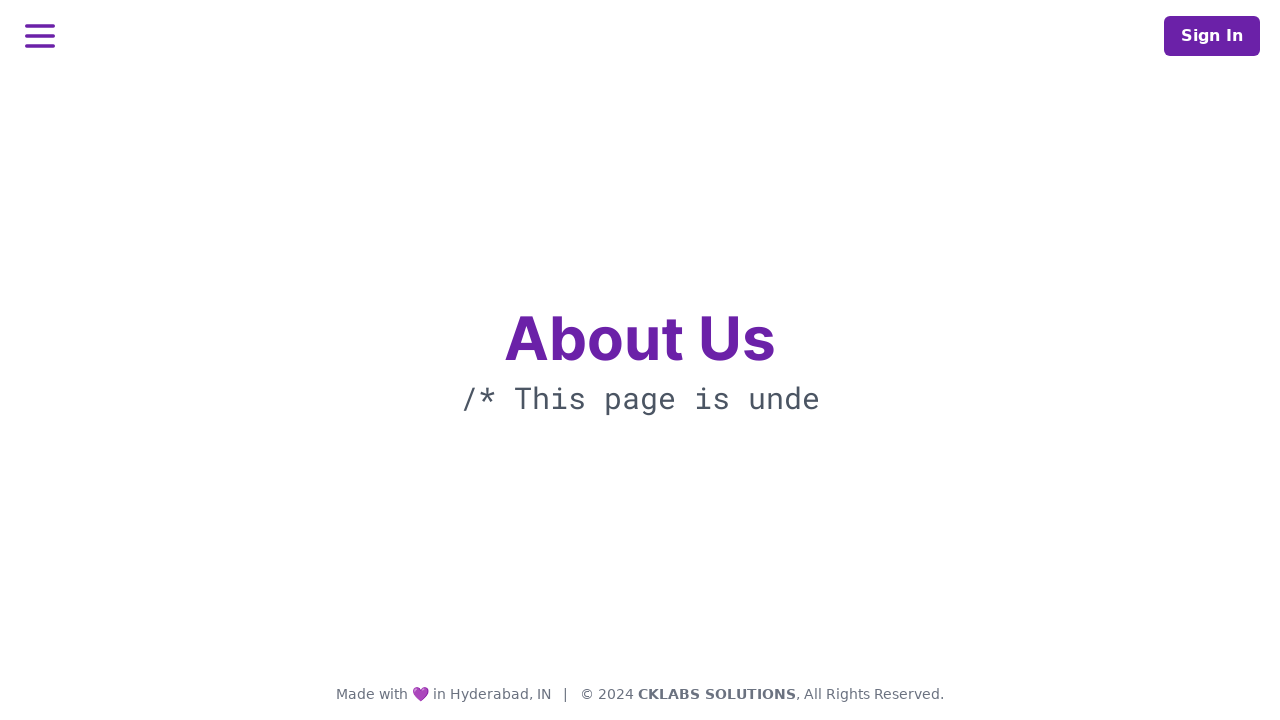

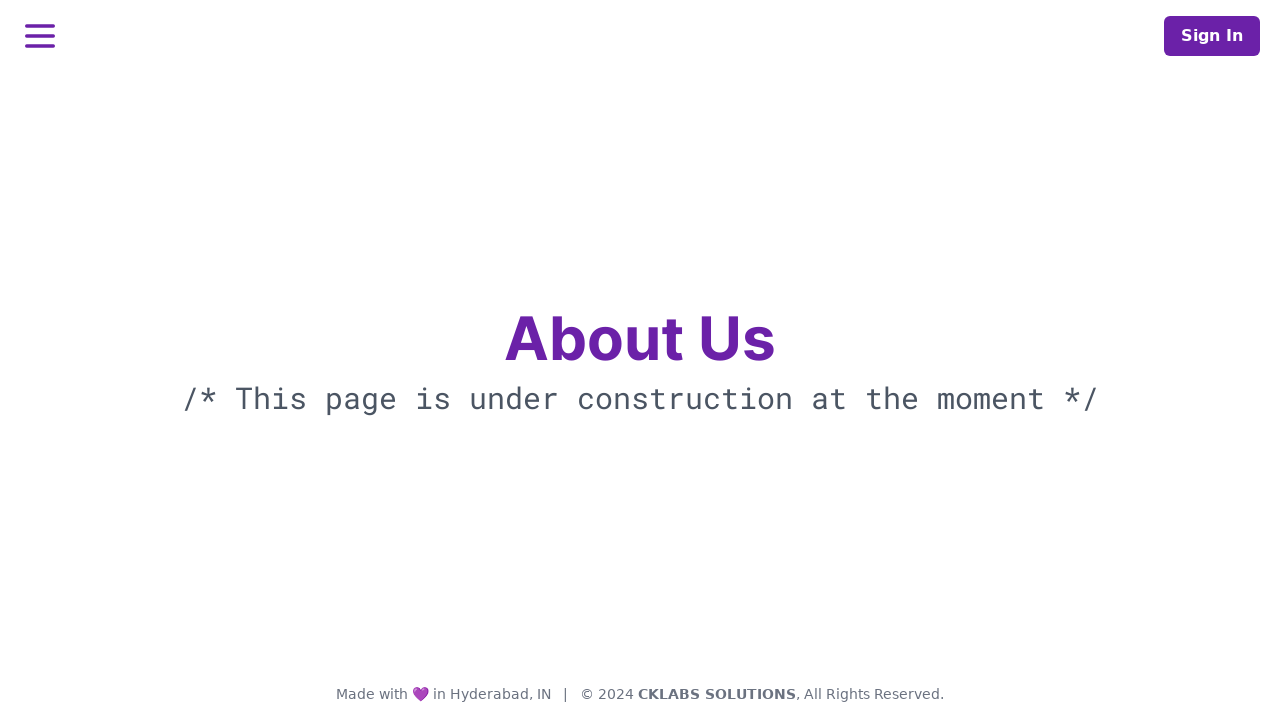